Tests the text box form on DemoQA by filling in Full Name, Email, Current Address, and Permanent Address fields, submitting the form, and verifying the output contains the expected values.

Starting URL: http://demoqa.com/text-box

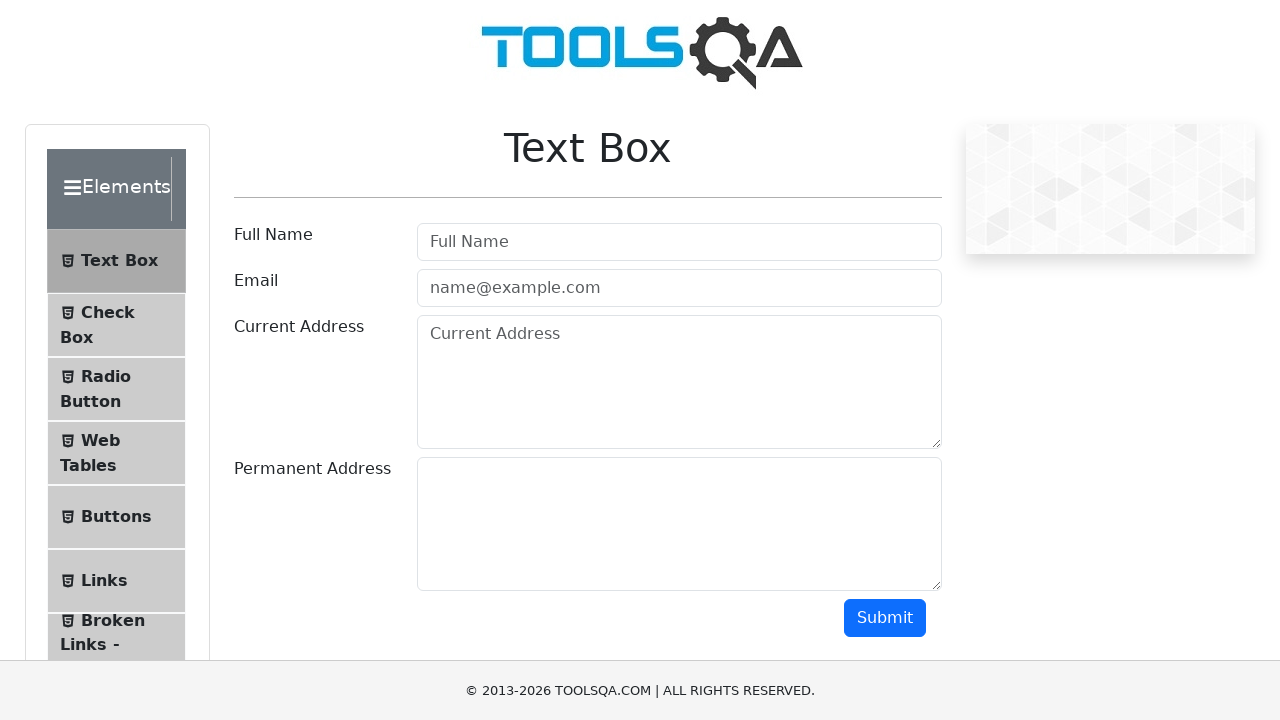

Filled Full Name field with 'Automation' on //*[@id='userName']
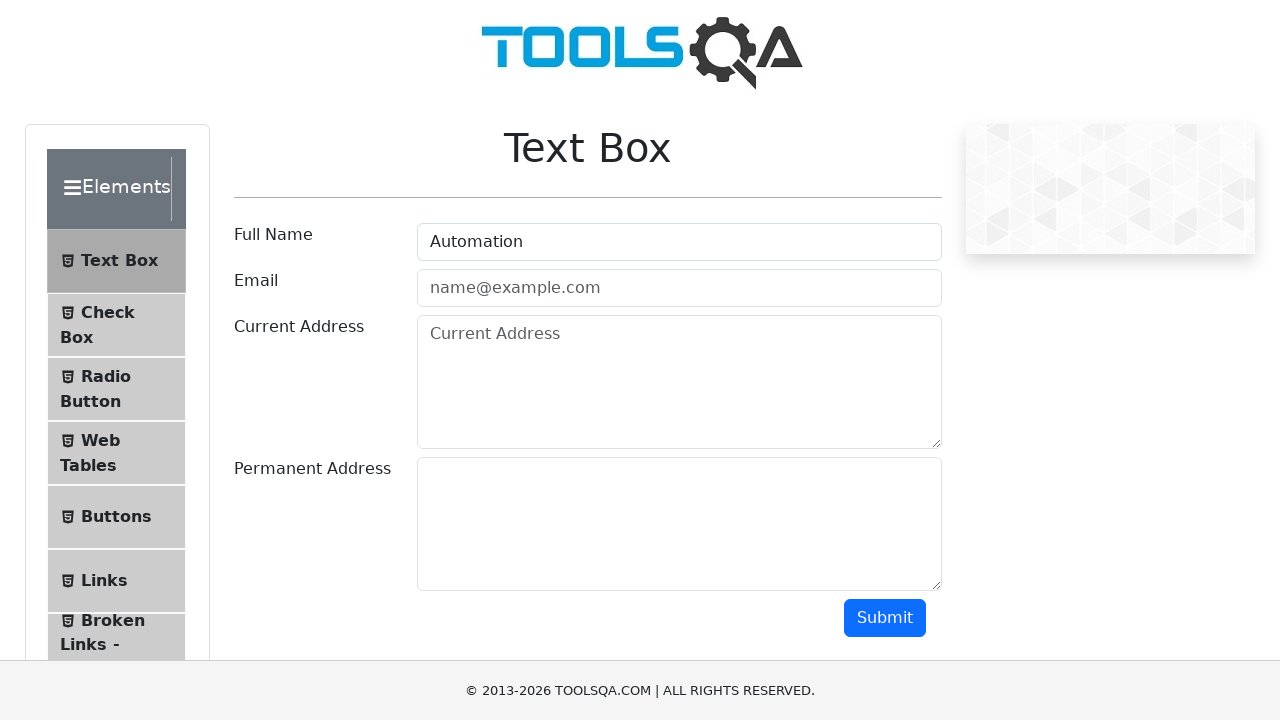

Filled Email field with 'Testing@gmail.com' on //input[@placeholder='name@example.com']
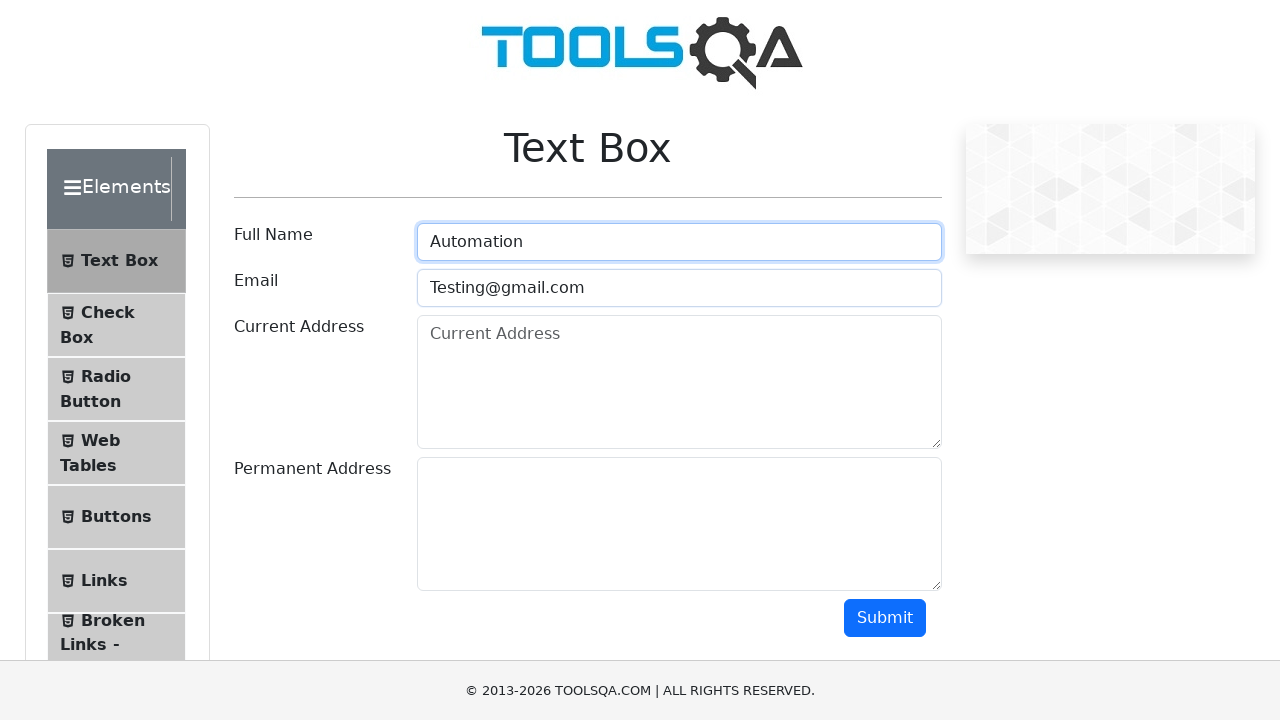

Filled Current Address field with 'Testing Current Address' on //textarea[@id='currentAddress']
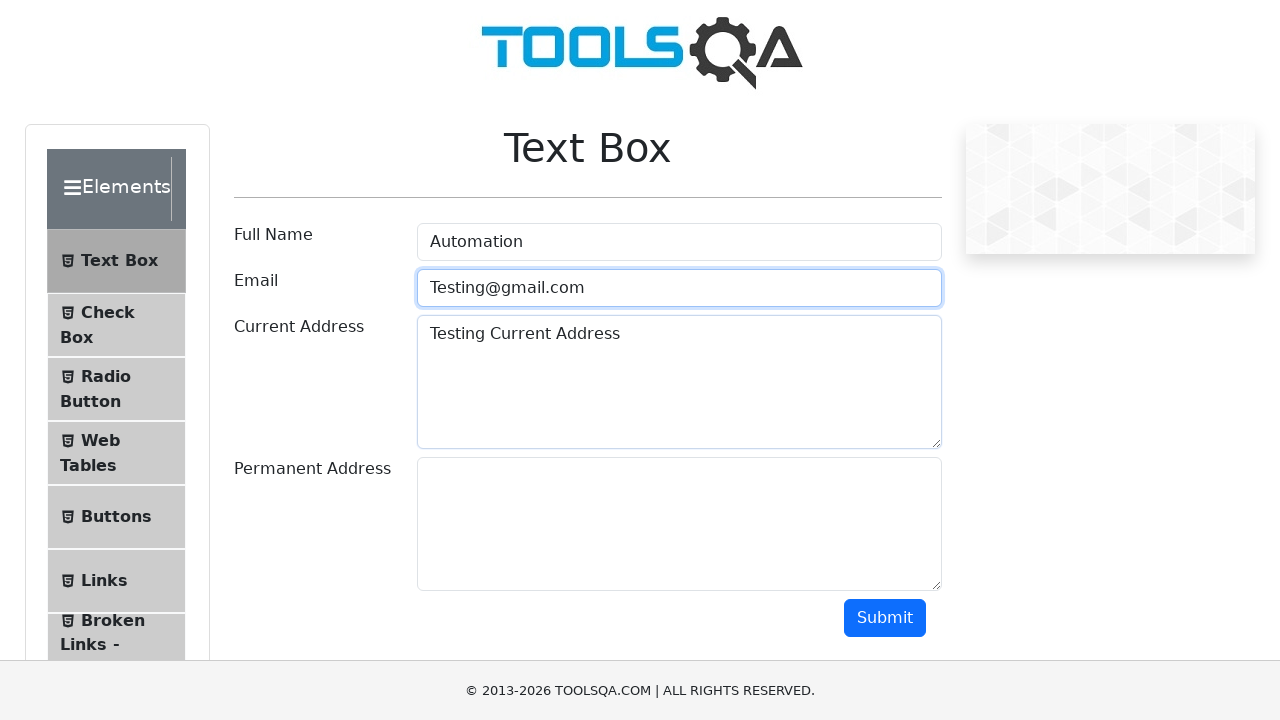

Filled Permanent Address field with 'Testing Permanent Address' on //textarea[@id='permanentAddress']
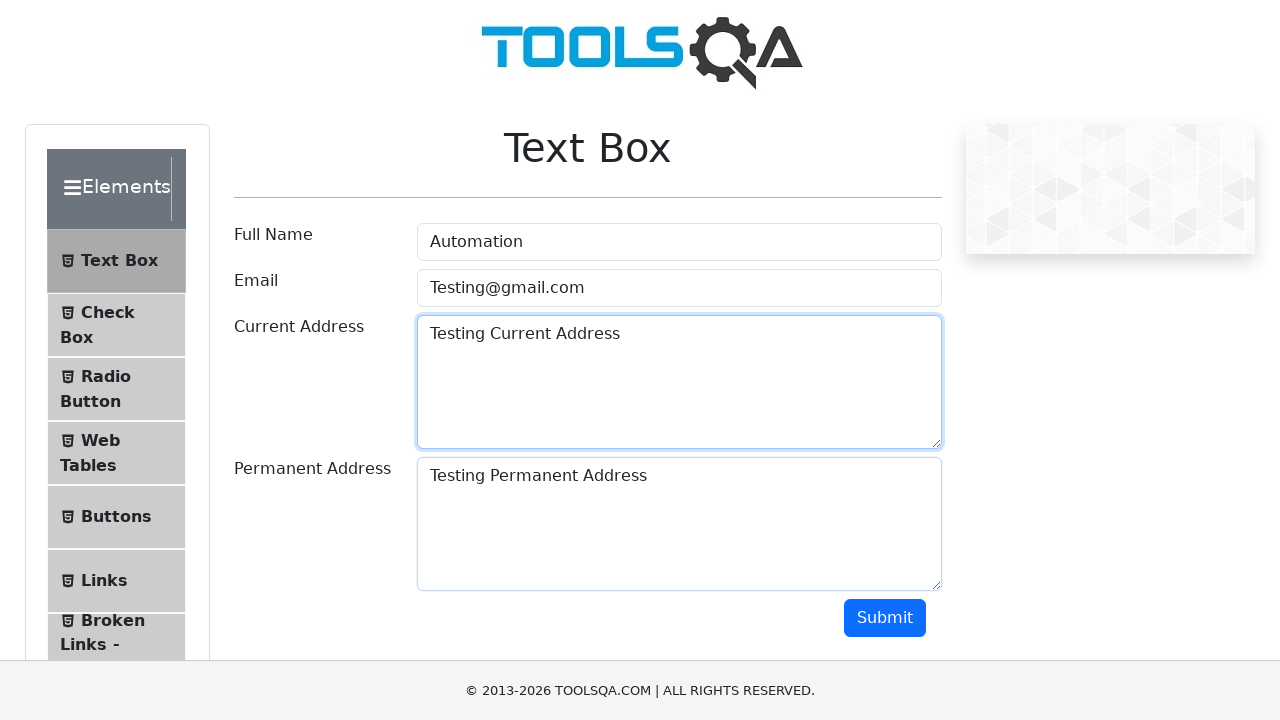

Clicked Submit button to submit the form at (885, 618) on xpath=//button[@id='submit']
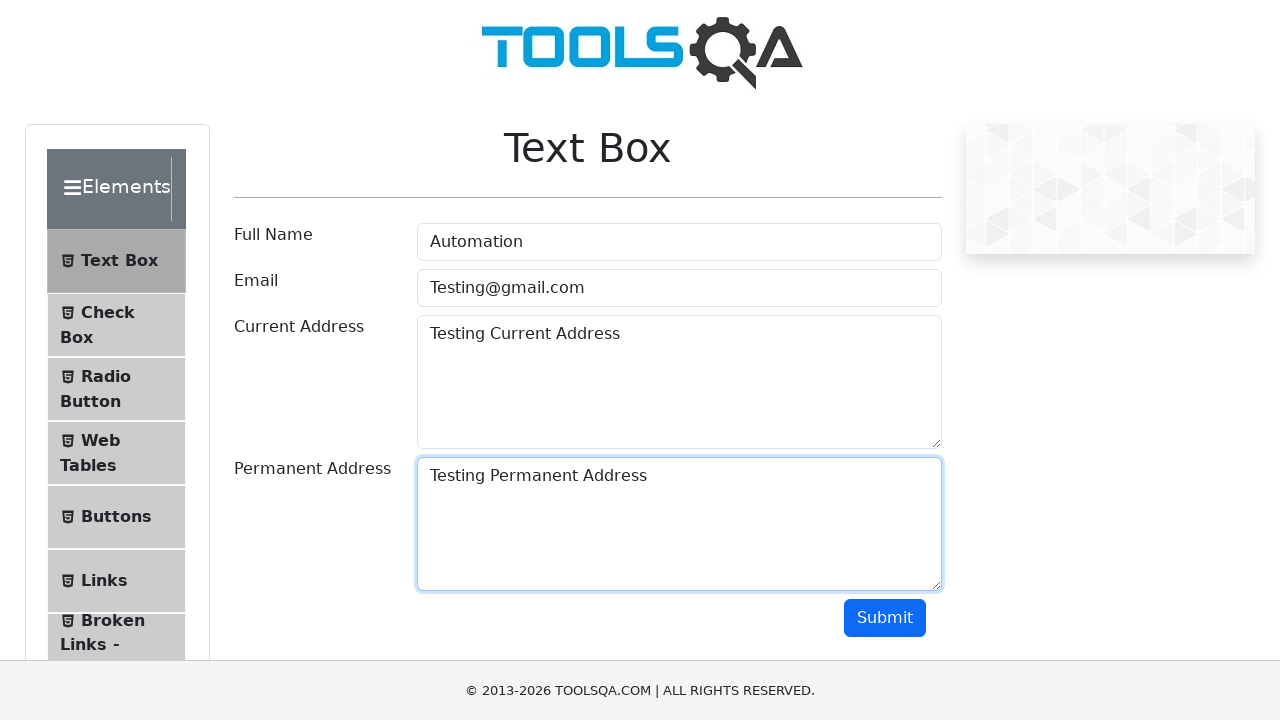

Waited for output name element to appear
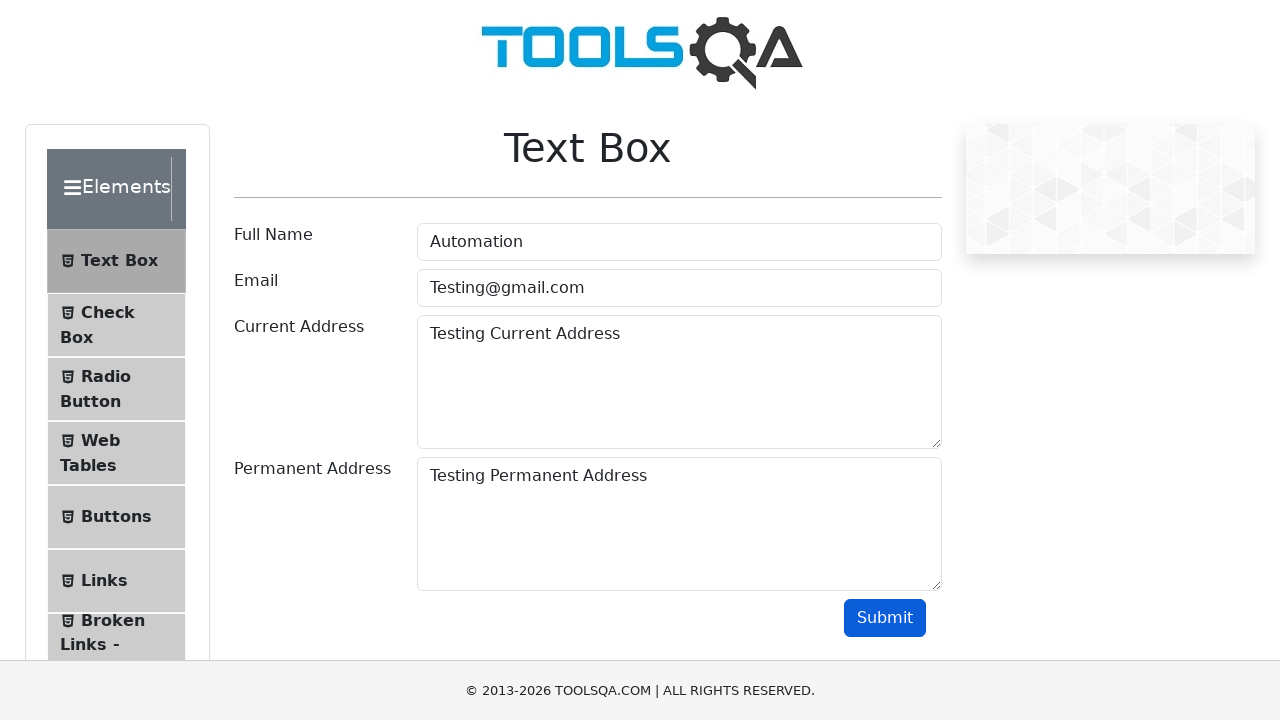

Located name output element
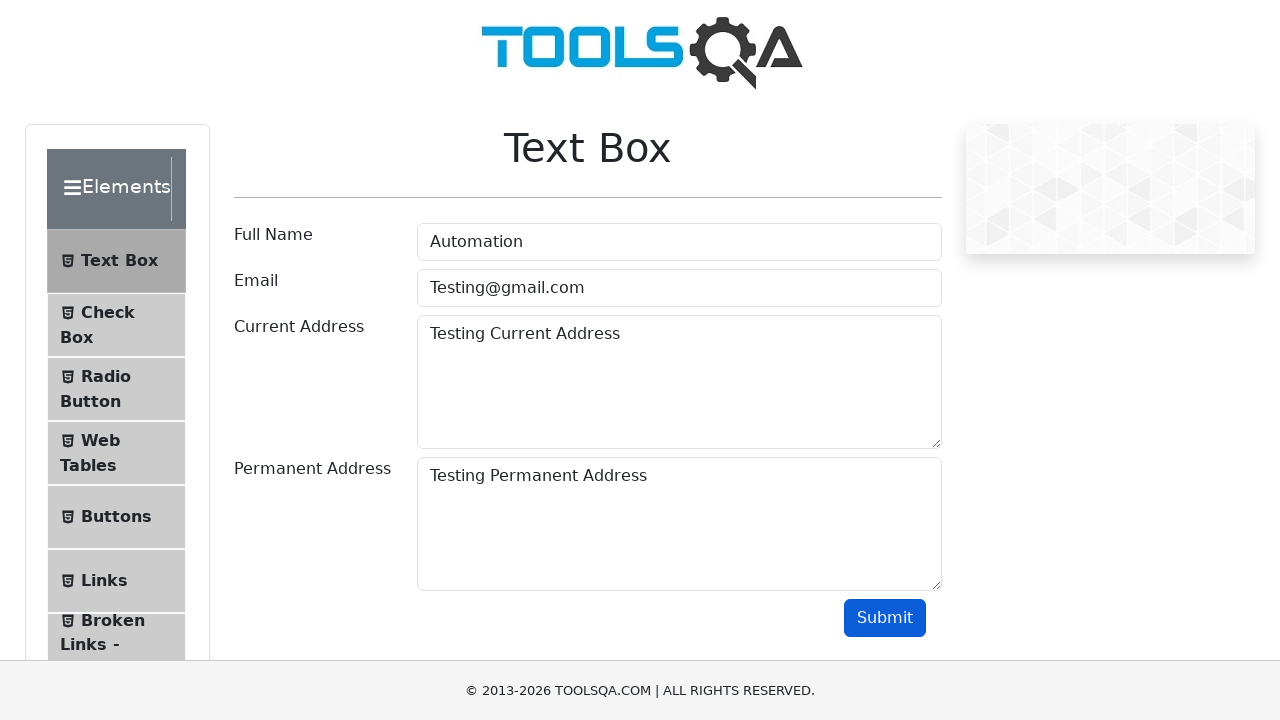

Located email output element
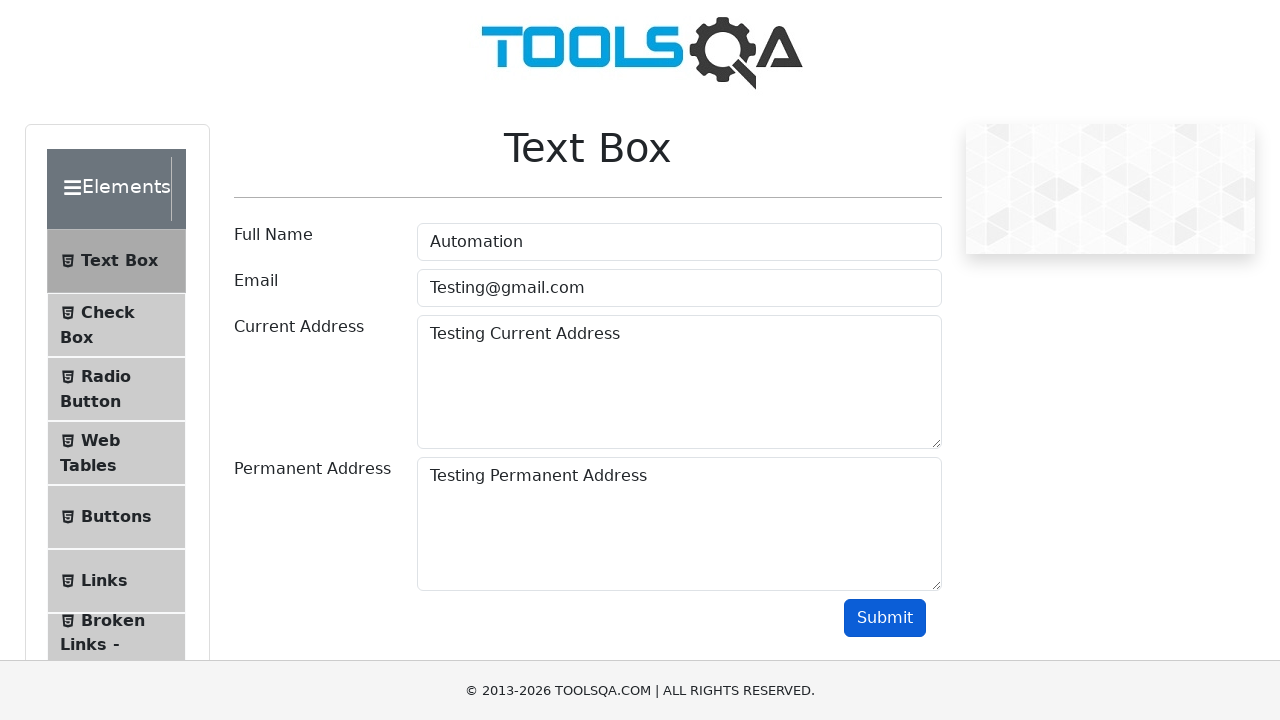

Verified that name output contains 'Automation'
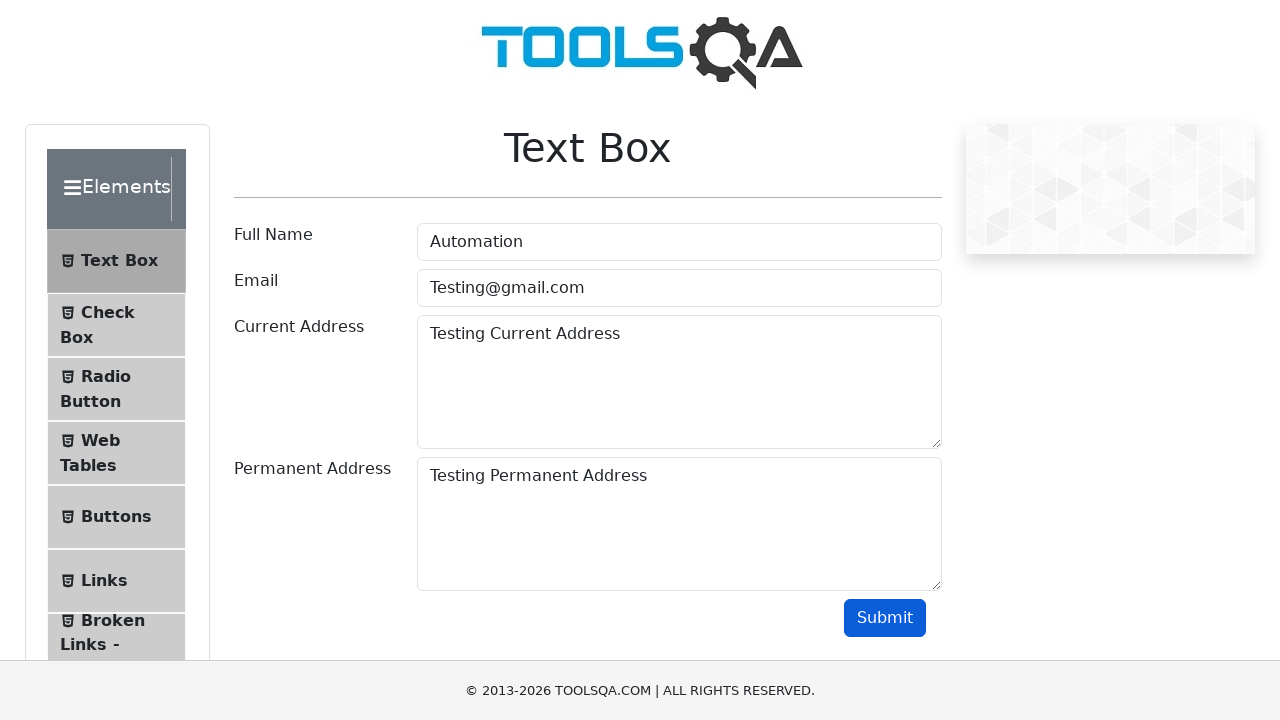

Verified that email output contains 'Testing'
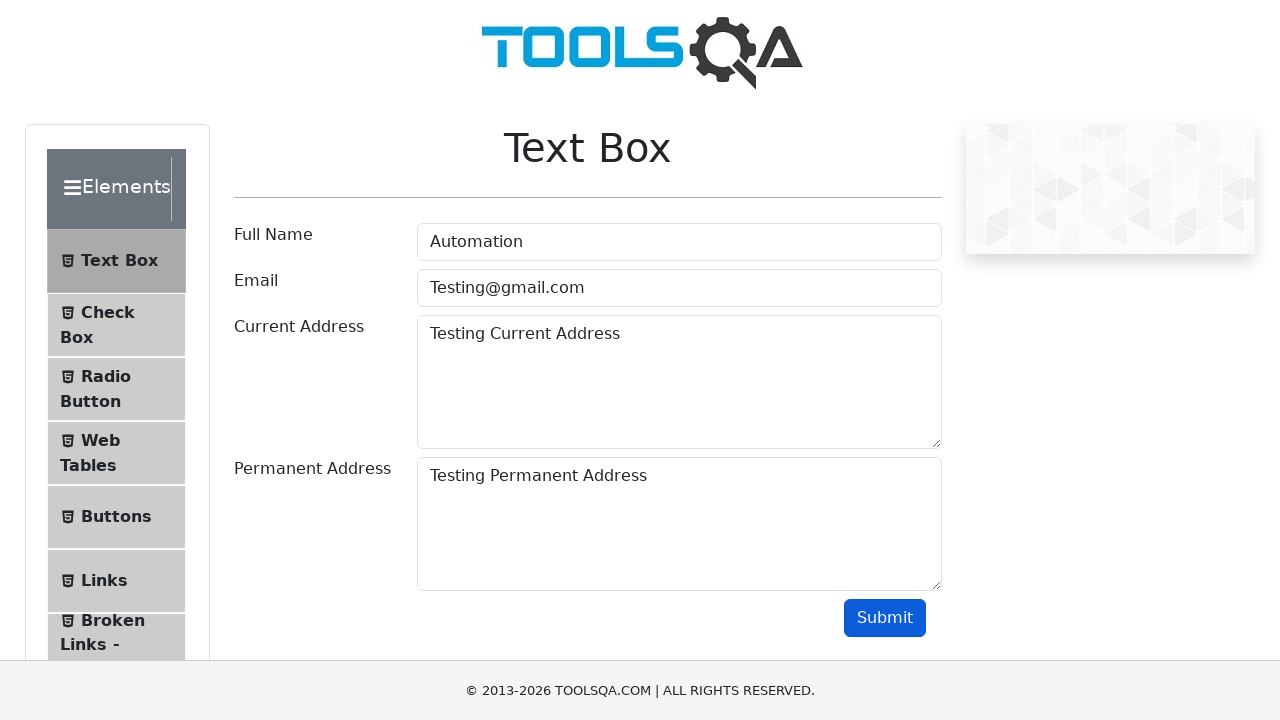

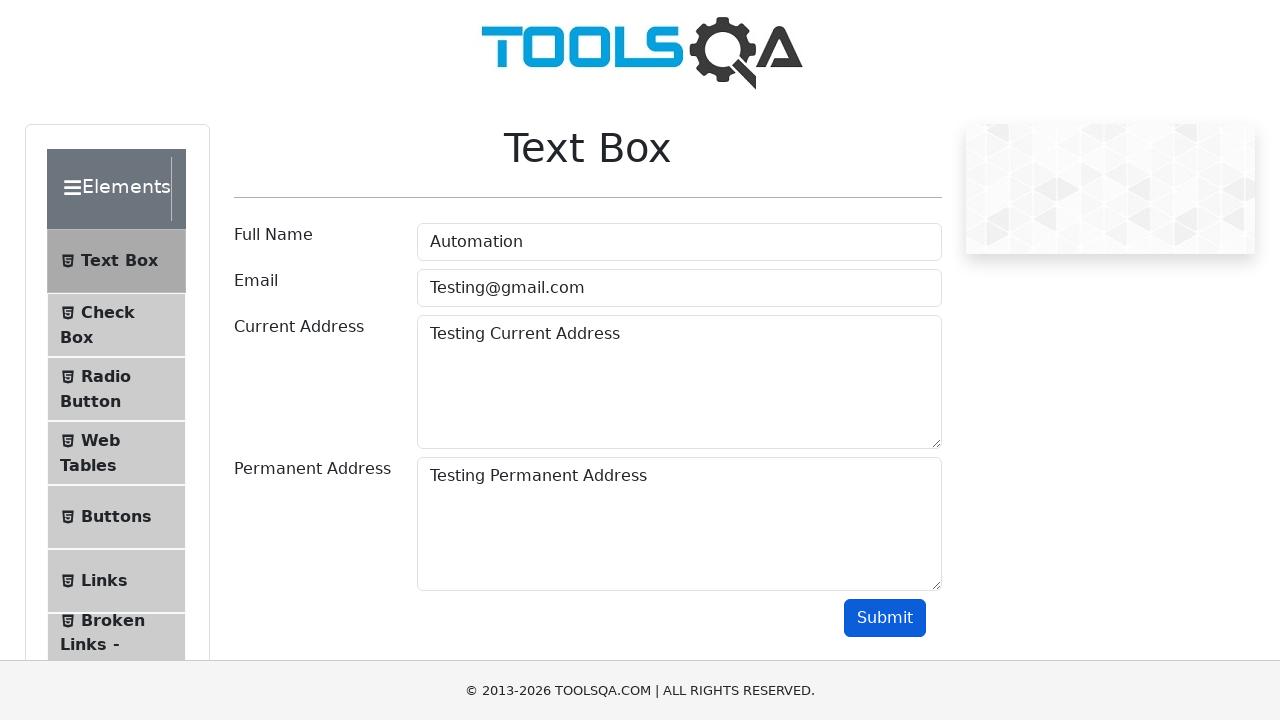